Tests table validation by navigating to a practice website, maximizing the browser window, and verifying the presence and structure of a table named "BookTable" by counting rows and columns and accessing cell data.

Starting URL: https://testautomationpractice.blogspot.com/

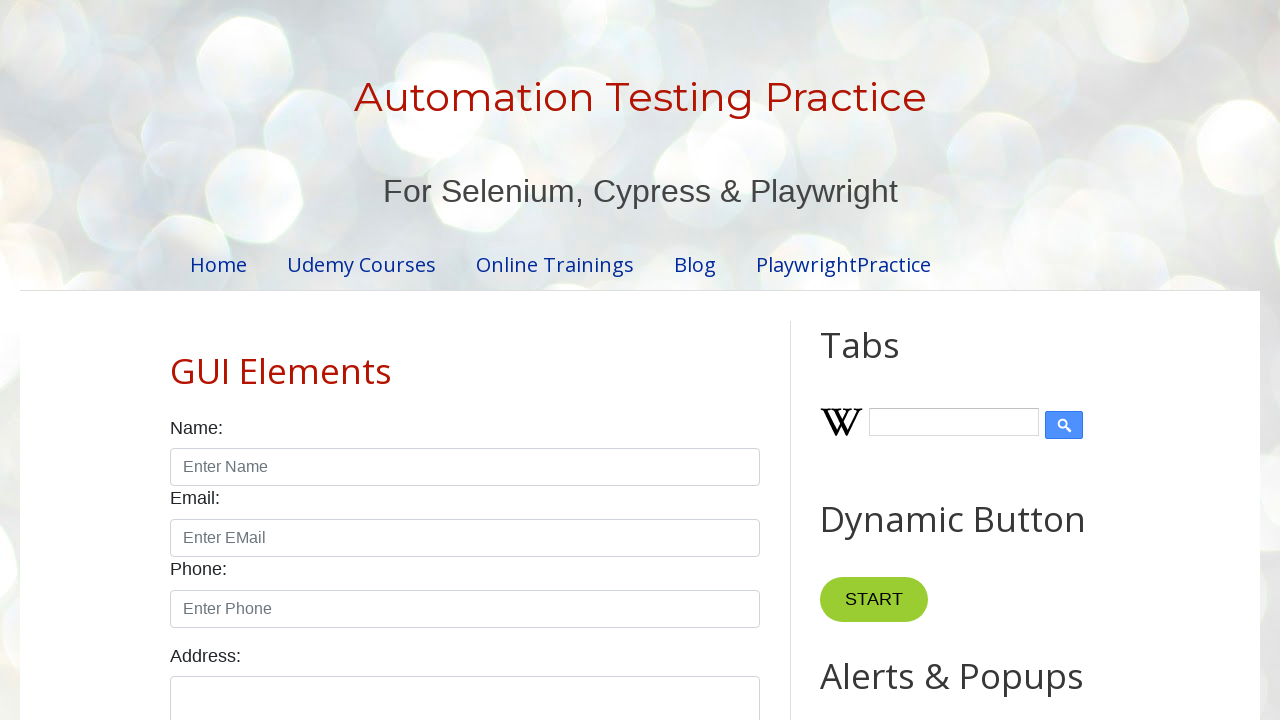

Navigated to test automation practice website
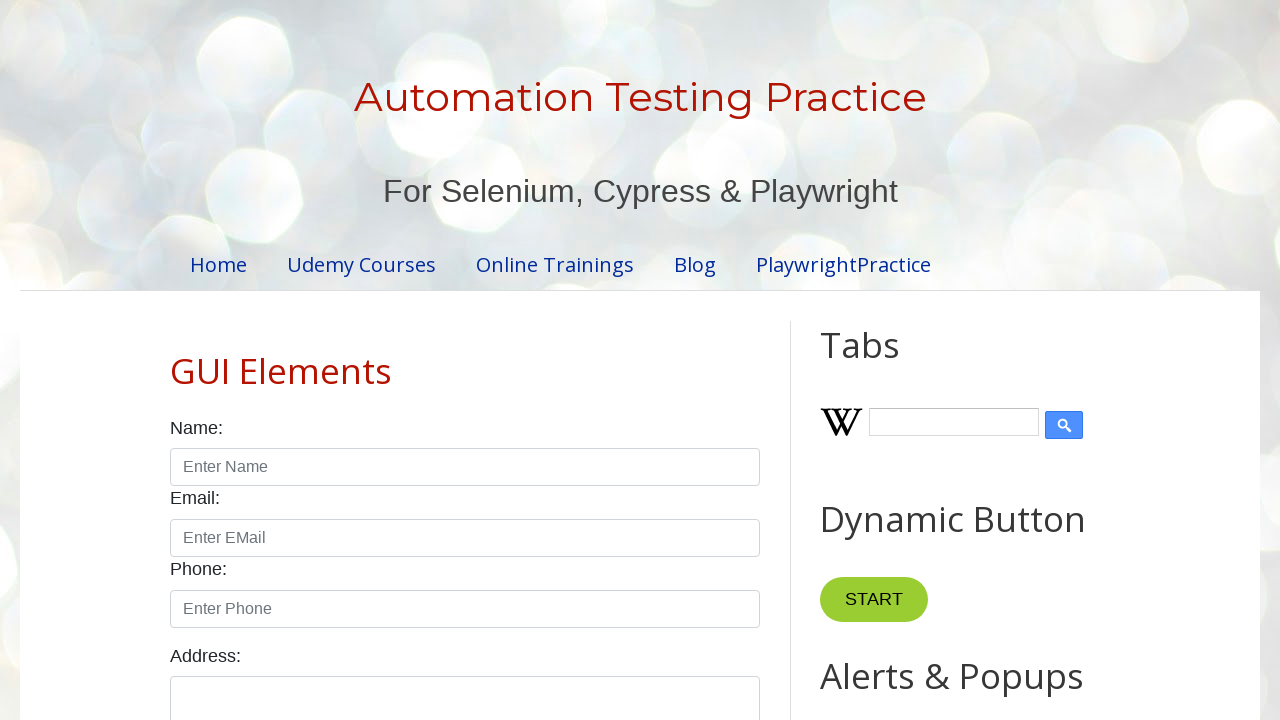

Maximized browser window to 1920x1080
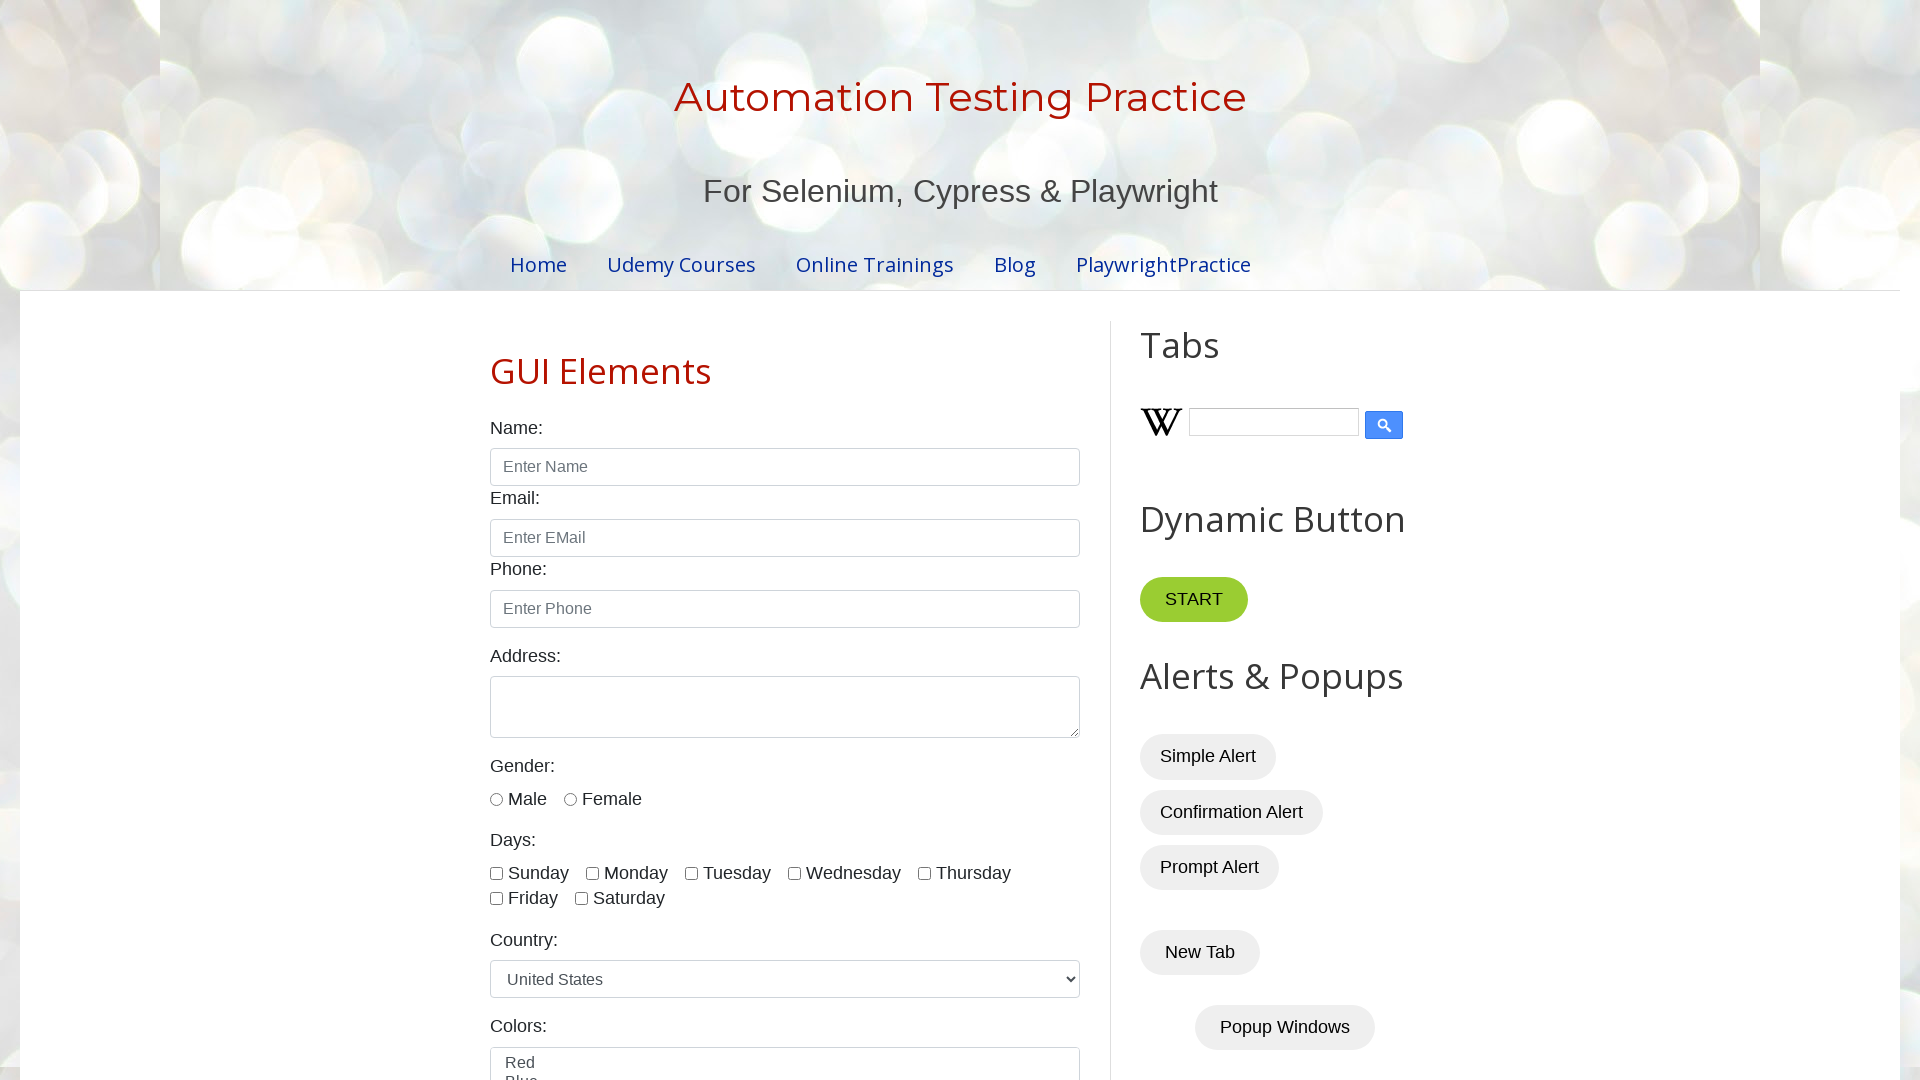

BookTable element loaded and is visible
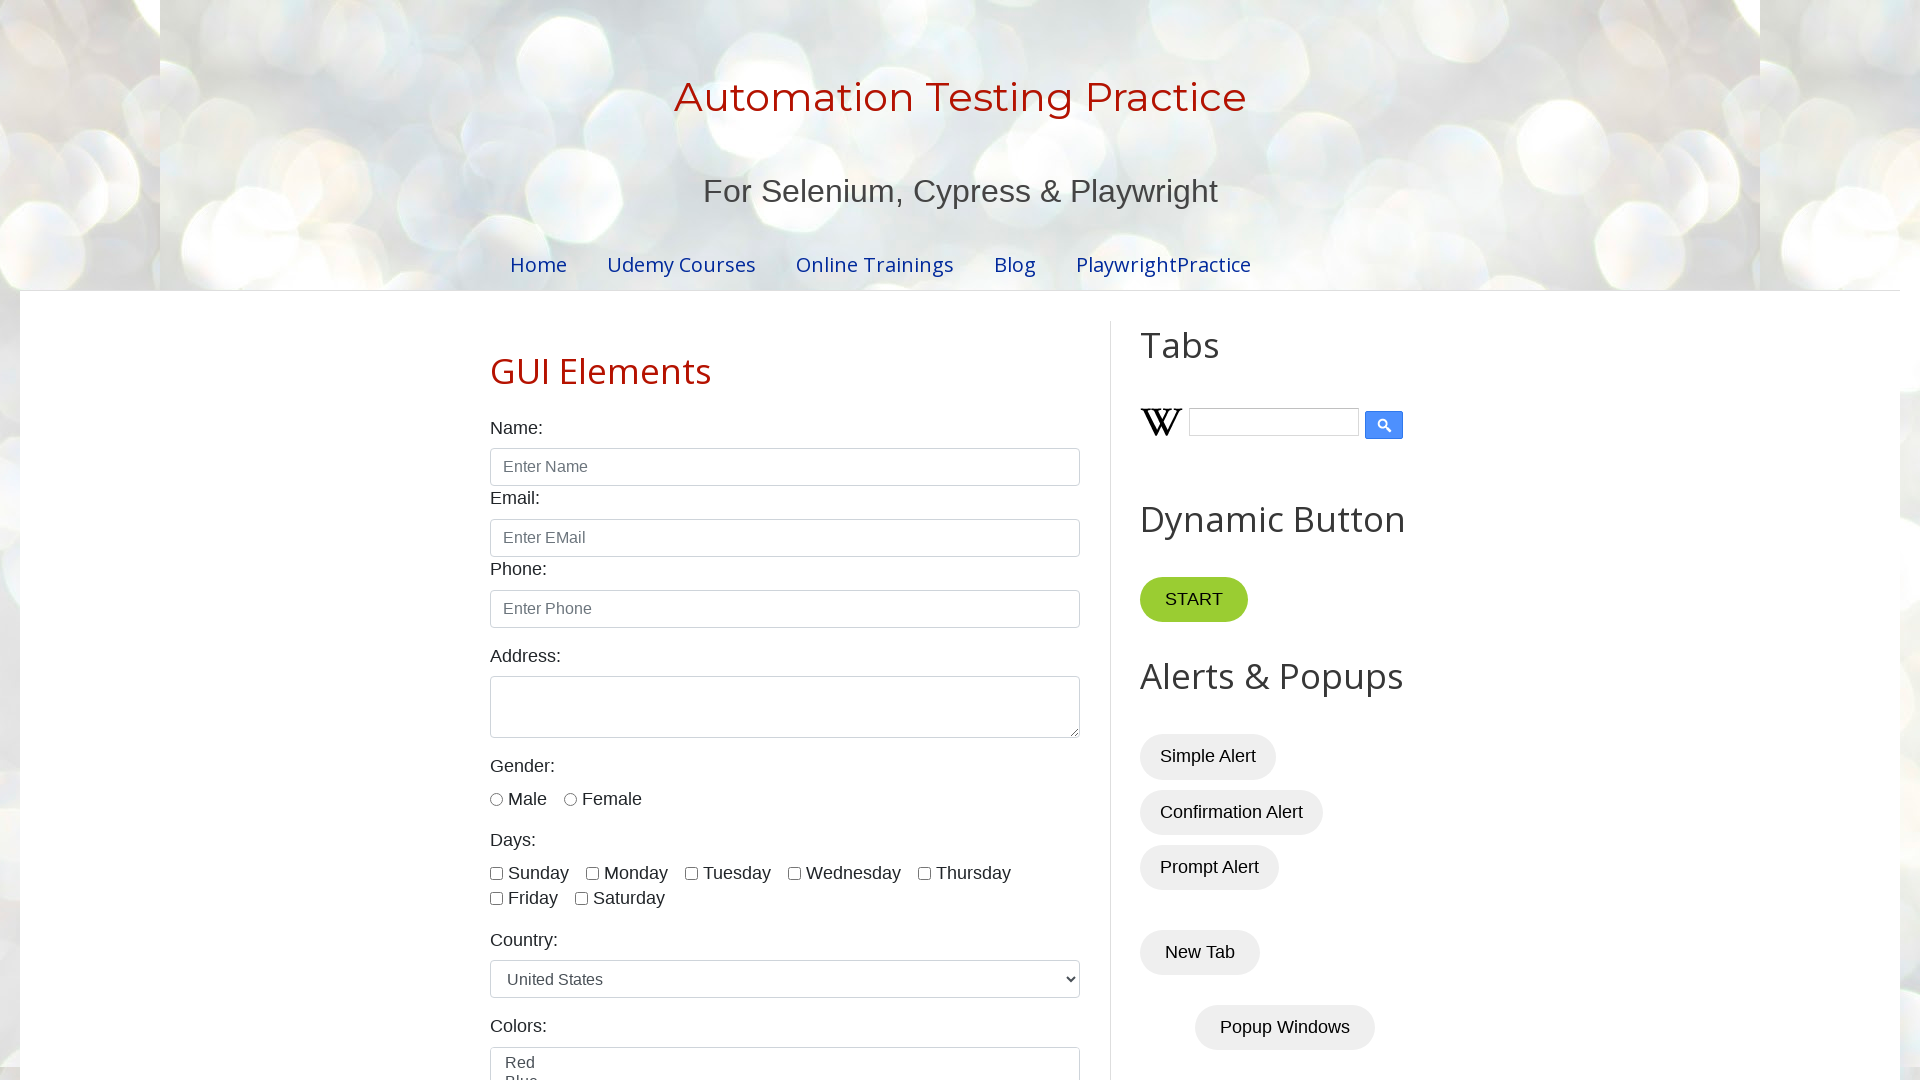

Retrieved row count: 7 rows in BookTable
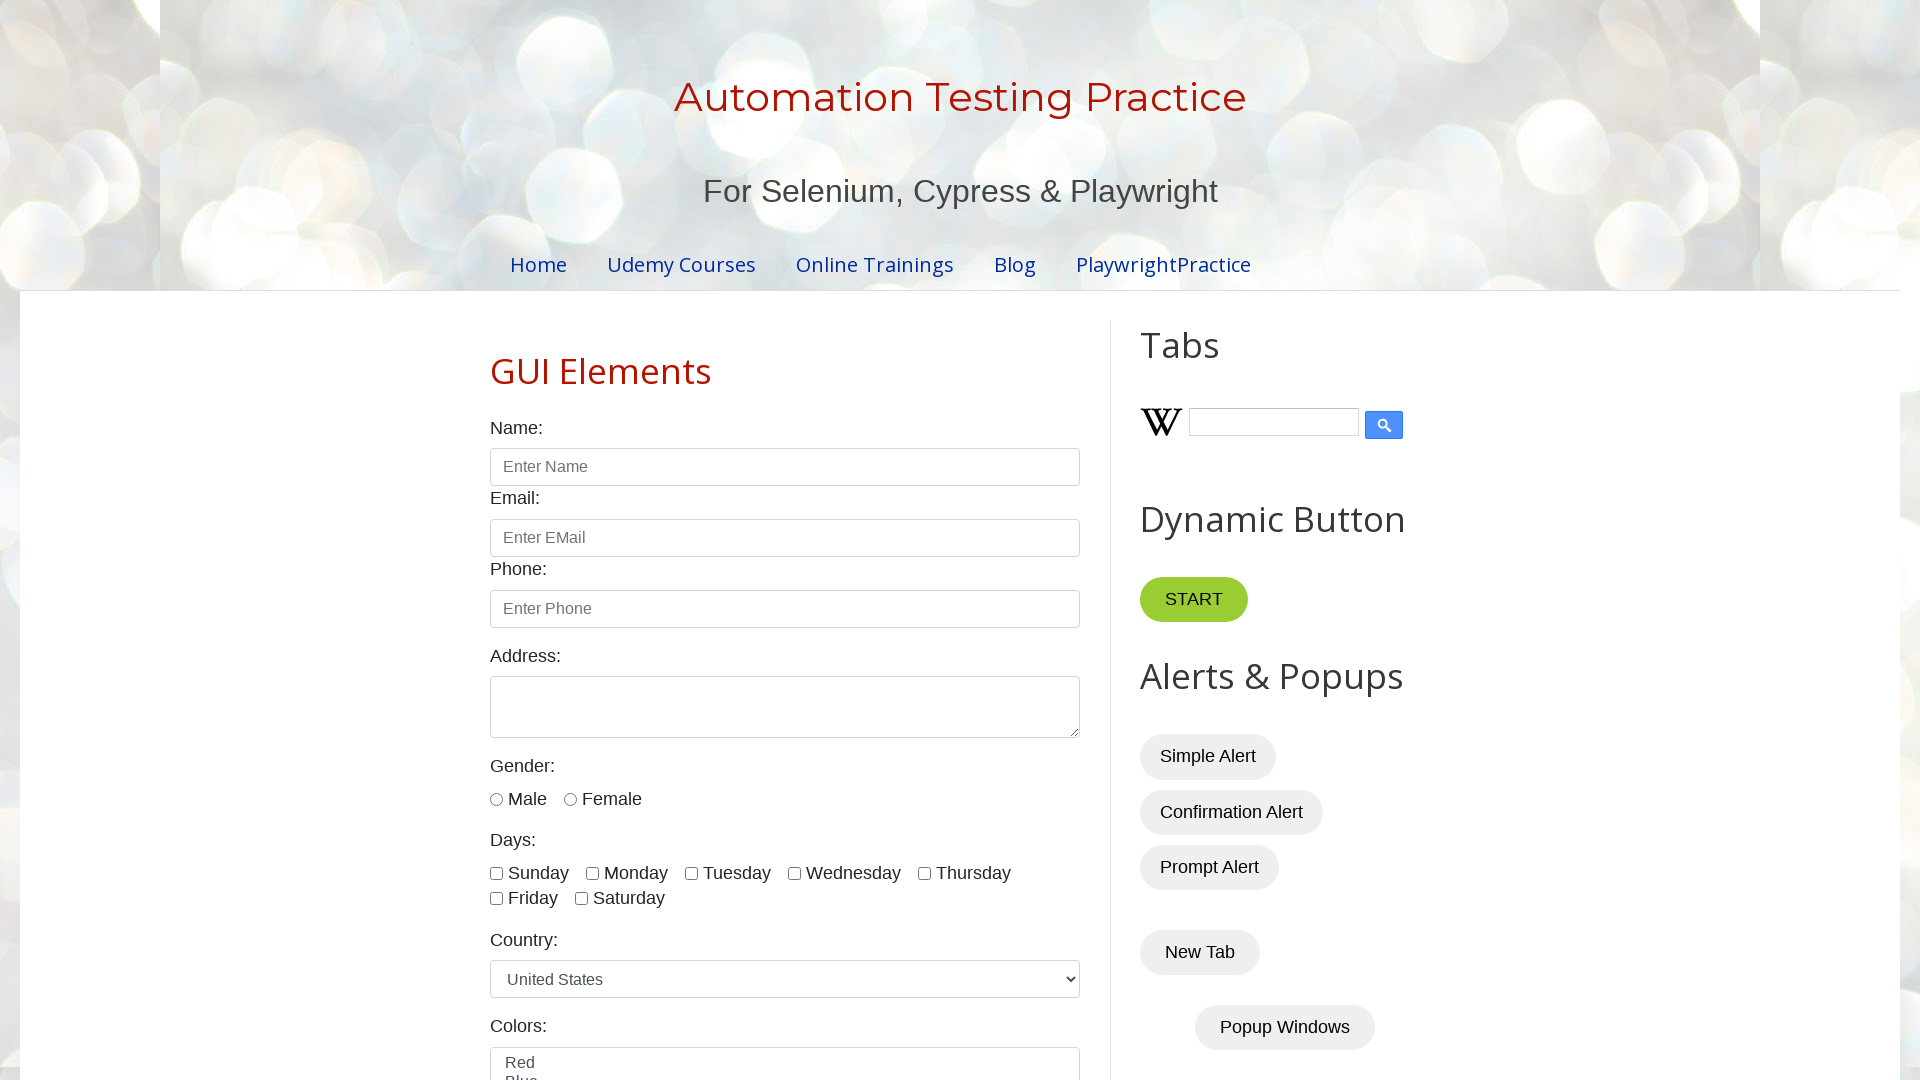

Retrieved column count: 4 columns in BookTable
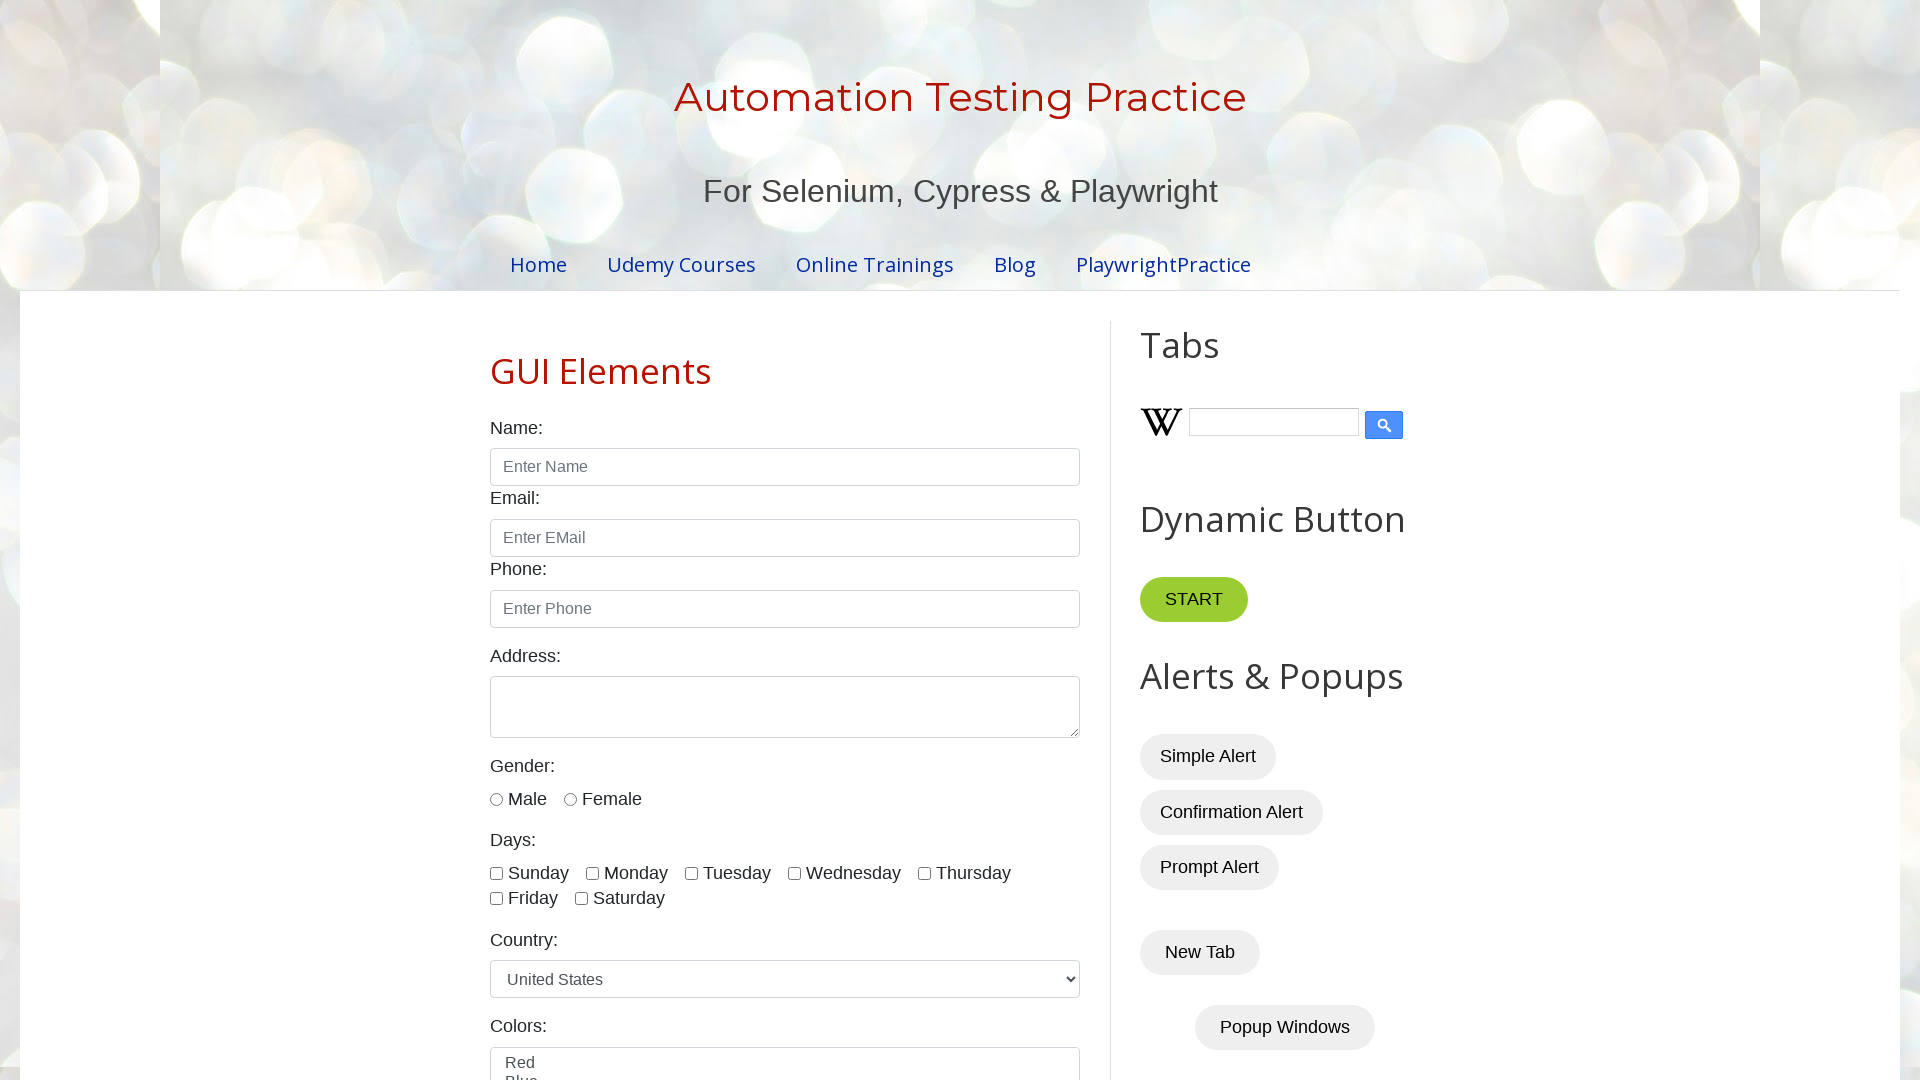

Retrieved cell data from row 5, column 1: Master In Selenium
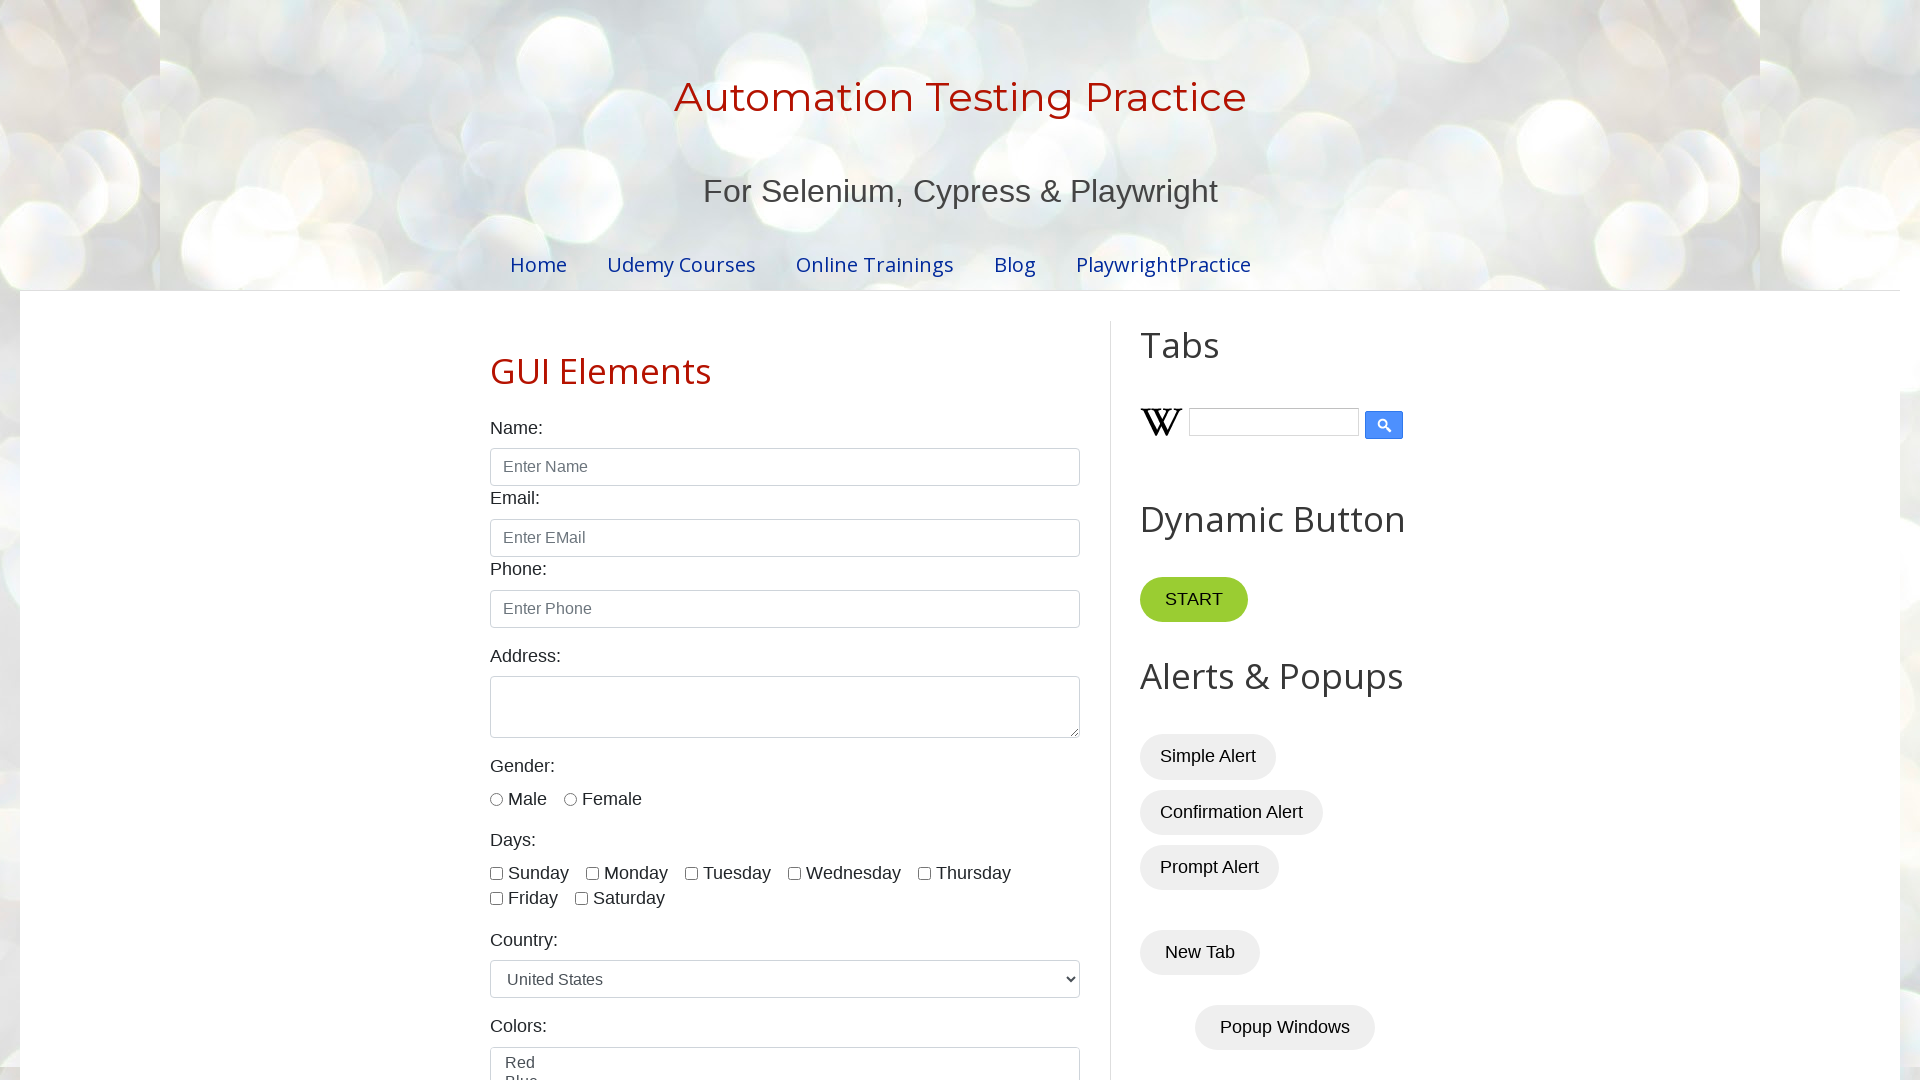

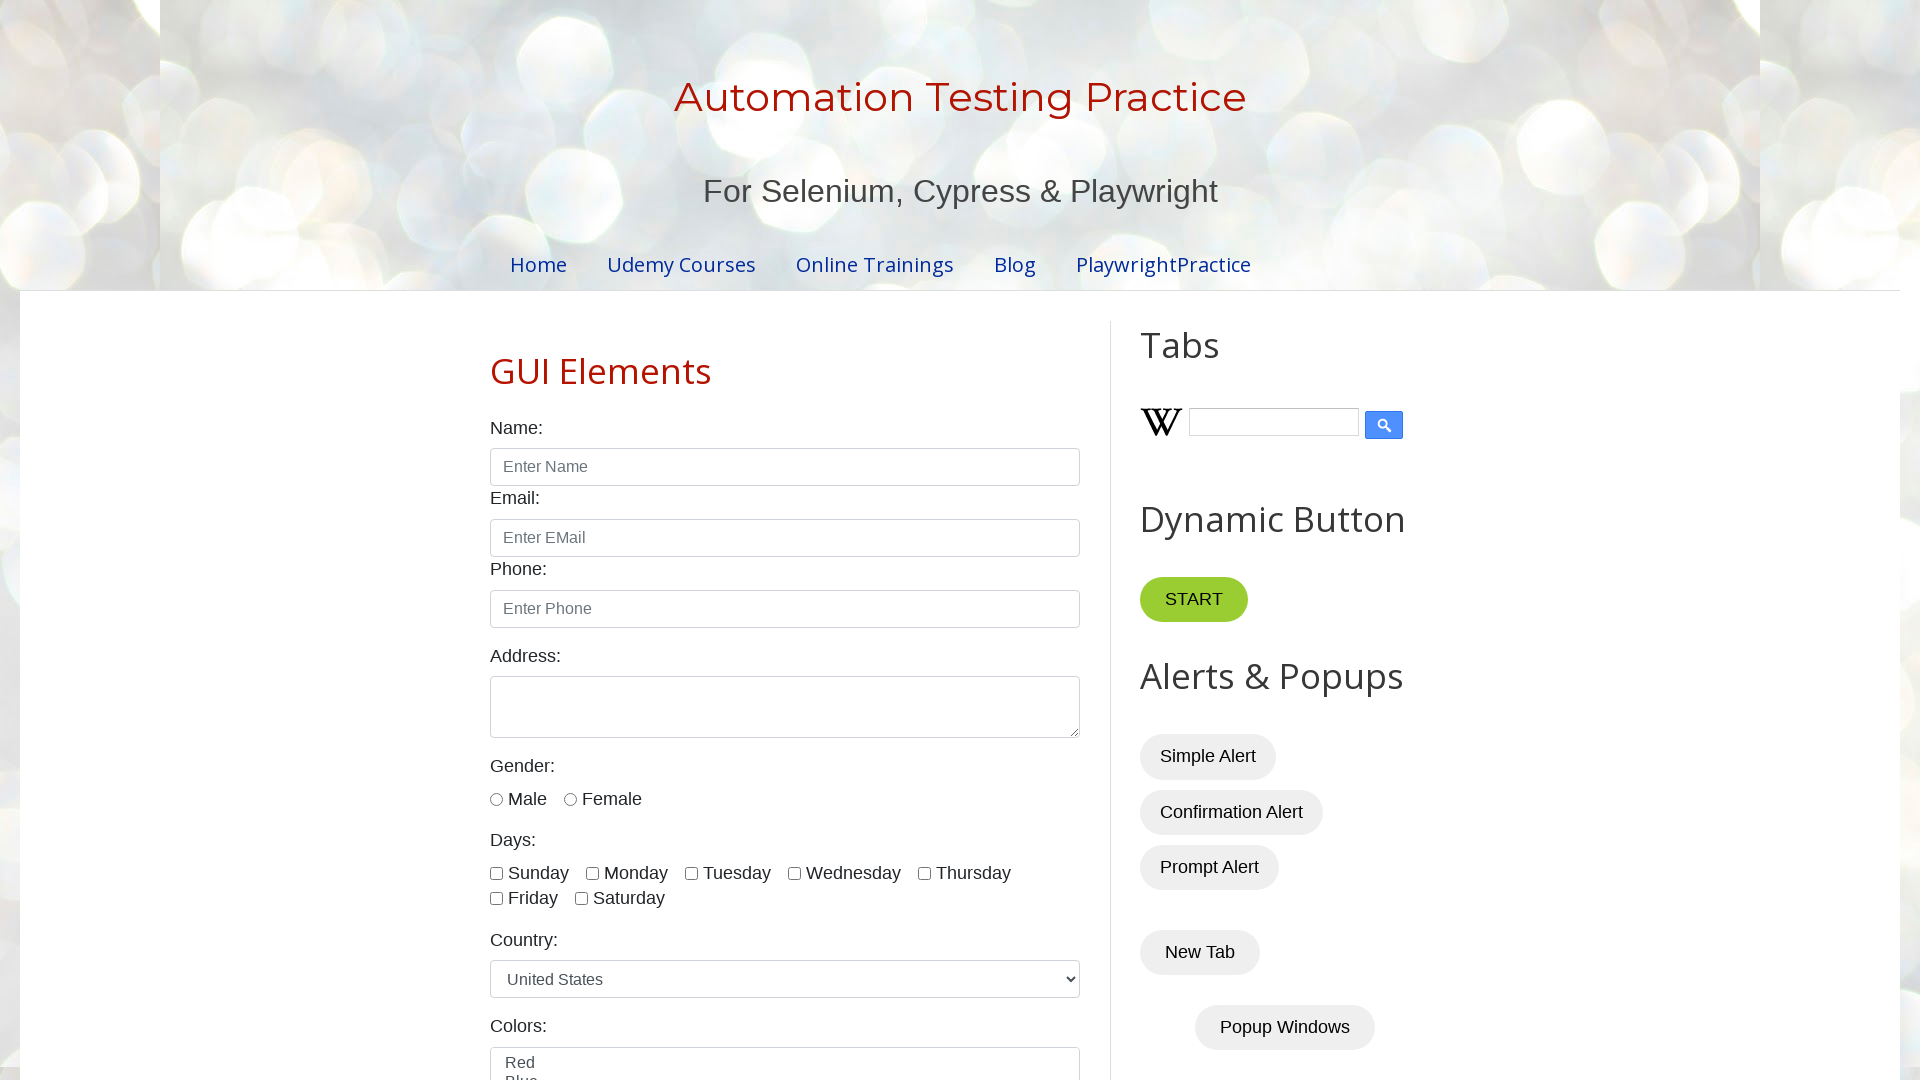